Tests an e-commerce grocery shopping flow by adding specific items (Cucumber, Brocolli, Beetroot) to cart, proceeding to checkout, and applying a promo code

Starting URL: https://rahulshettyacademy.com/seleniumPractise/

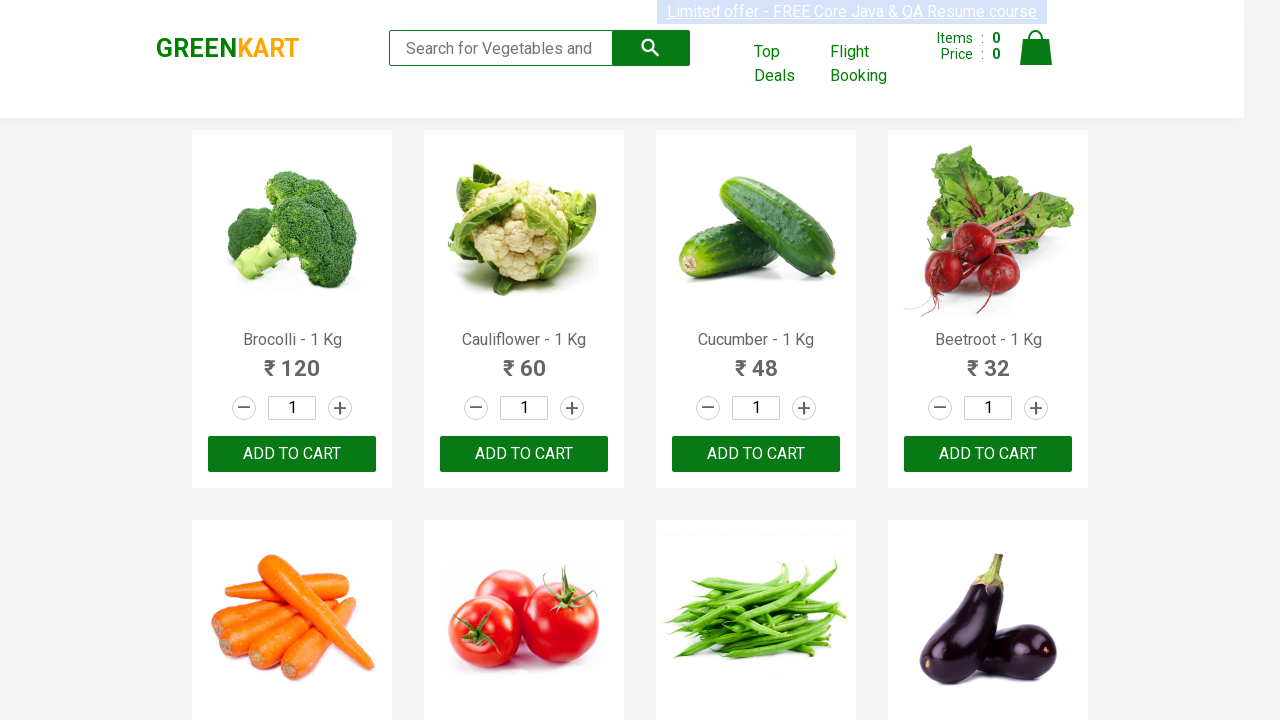

Waited for product names to load
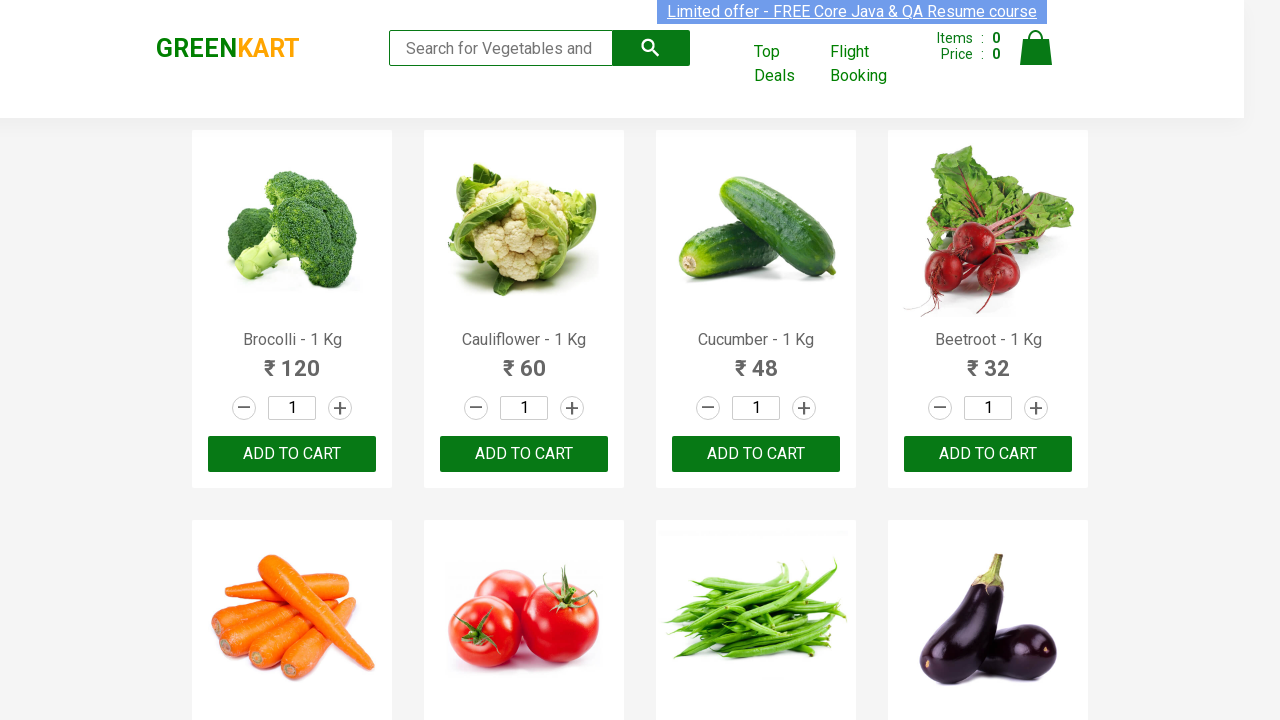

Retrieved all product elements from page
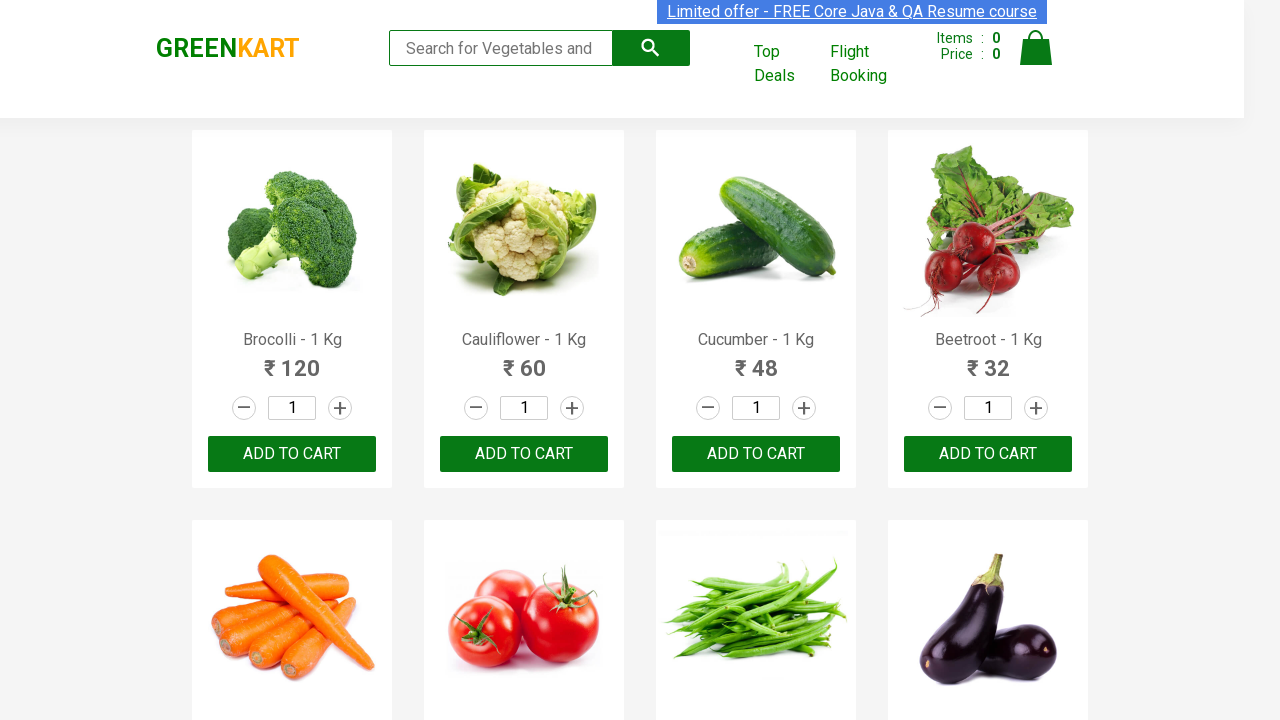

Added 'Brocolli' to cart at (292, 454) on xpath=//div[@class='product-action']/button >> nth=0
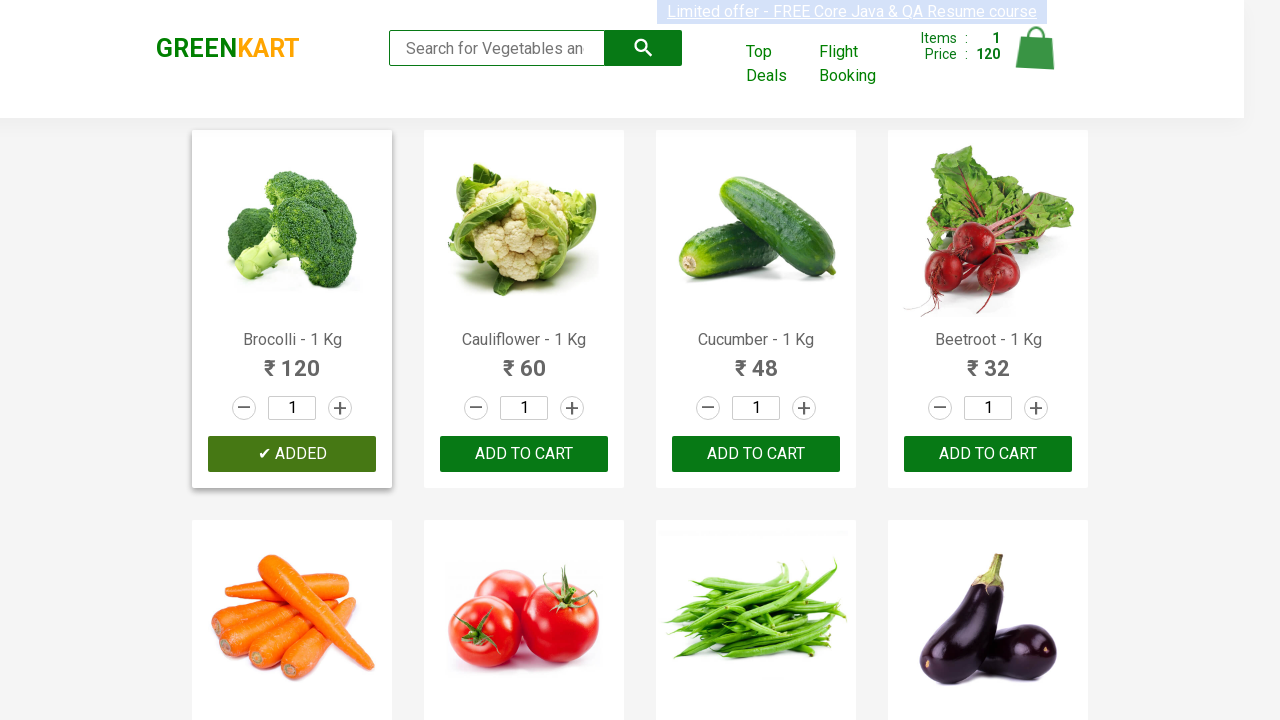

Added 'Cucumber' to cart at (756, 454) on xpath=//div[@class='product-action']/button >> nth=2
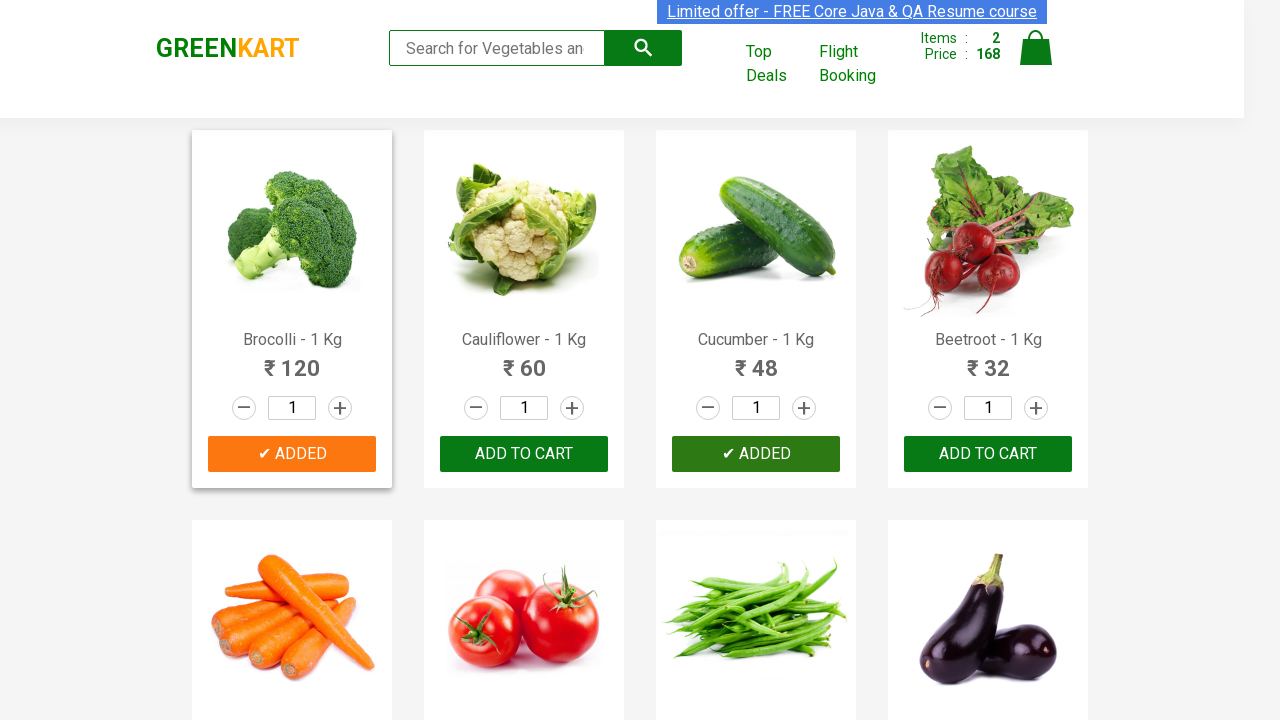

Added 'Beetroot' to cart at (988, 454) on xpath=//div[@class='product-action']/button >> nth=3
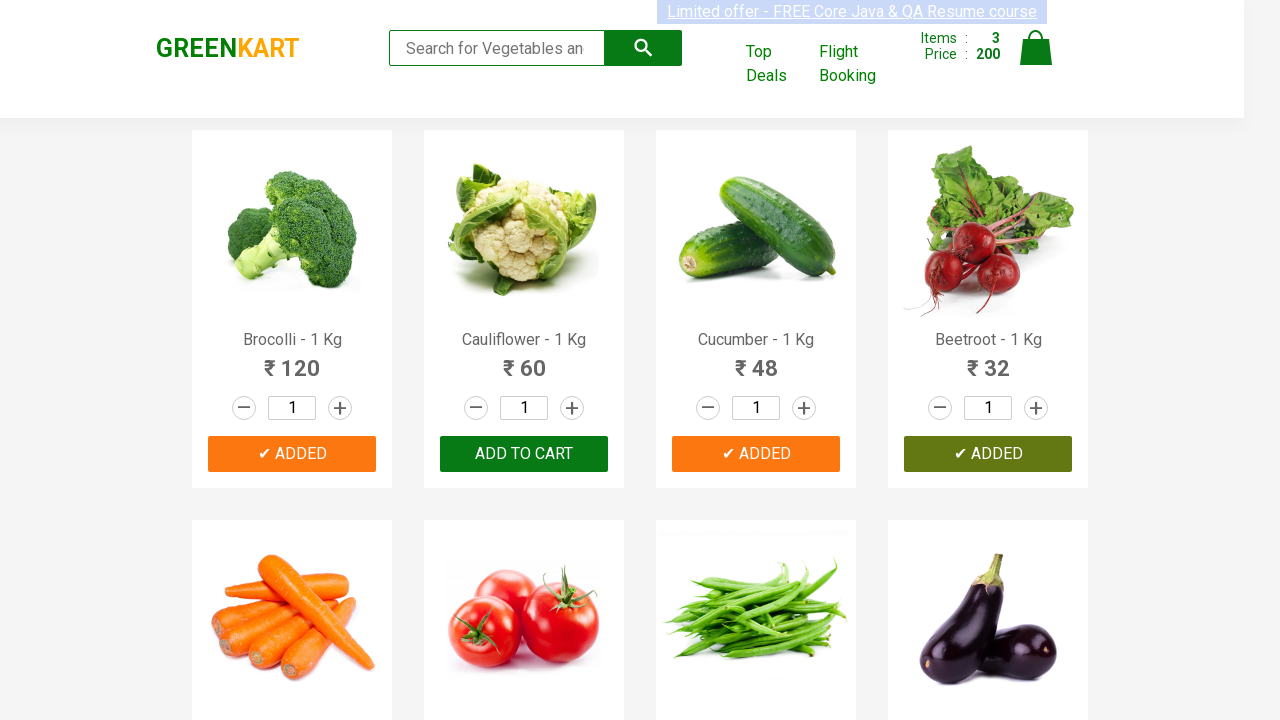

Clicked on cart icon to view cart at (1036, 48) on img[alt='Cart']
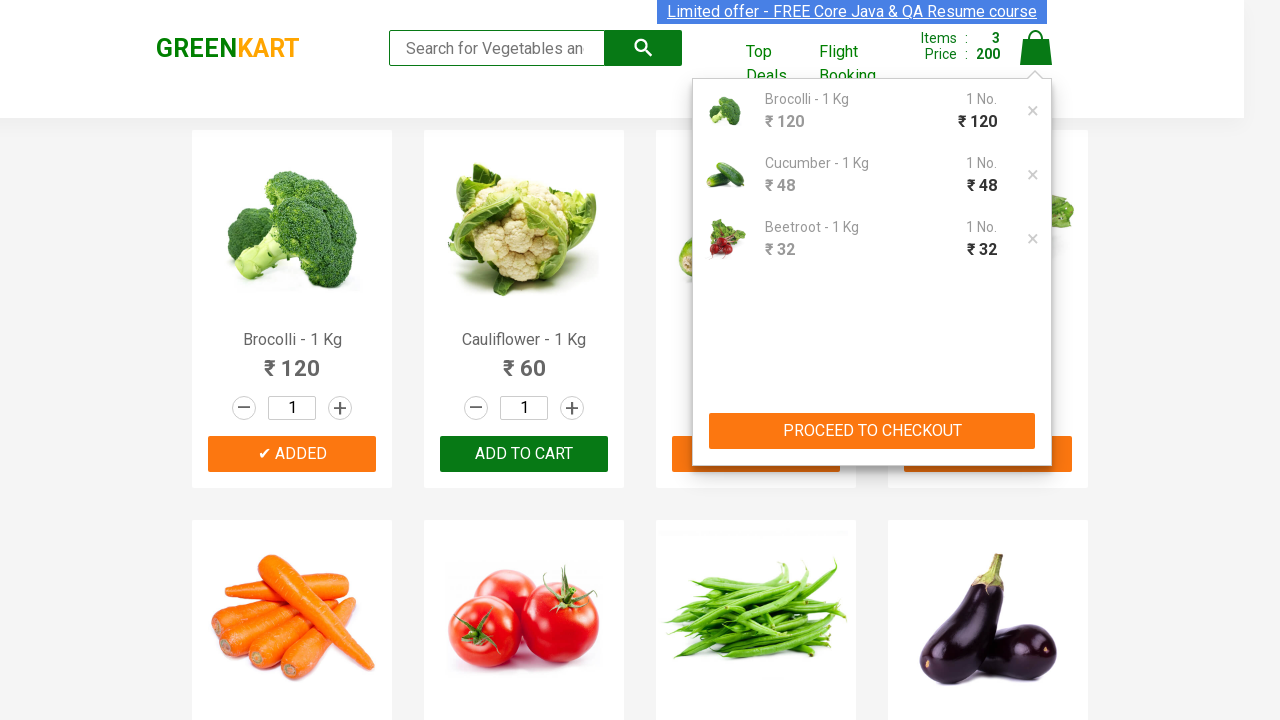

Clicked 'PROCEED TO CHECKOUT' button at (872, 431) on xpath=//button[contains(text(),'PROCEED TO CHECKOUT')]
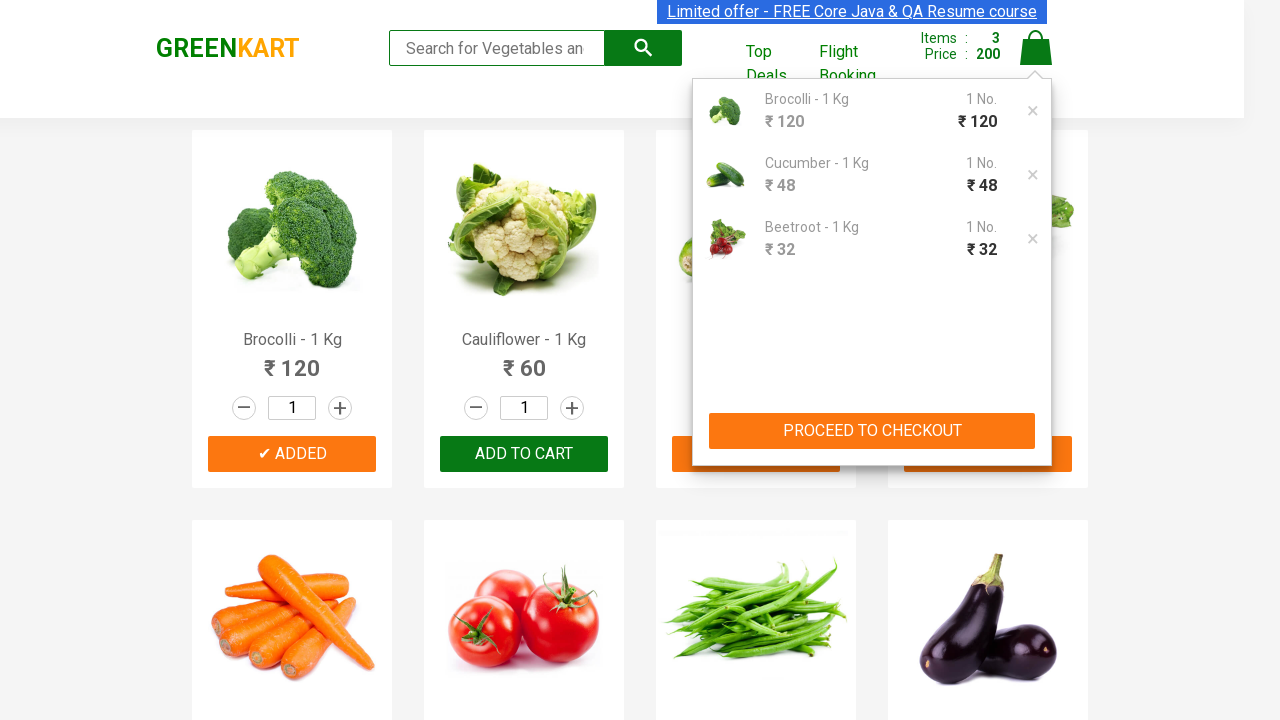

Waited for promo code input field to load
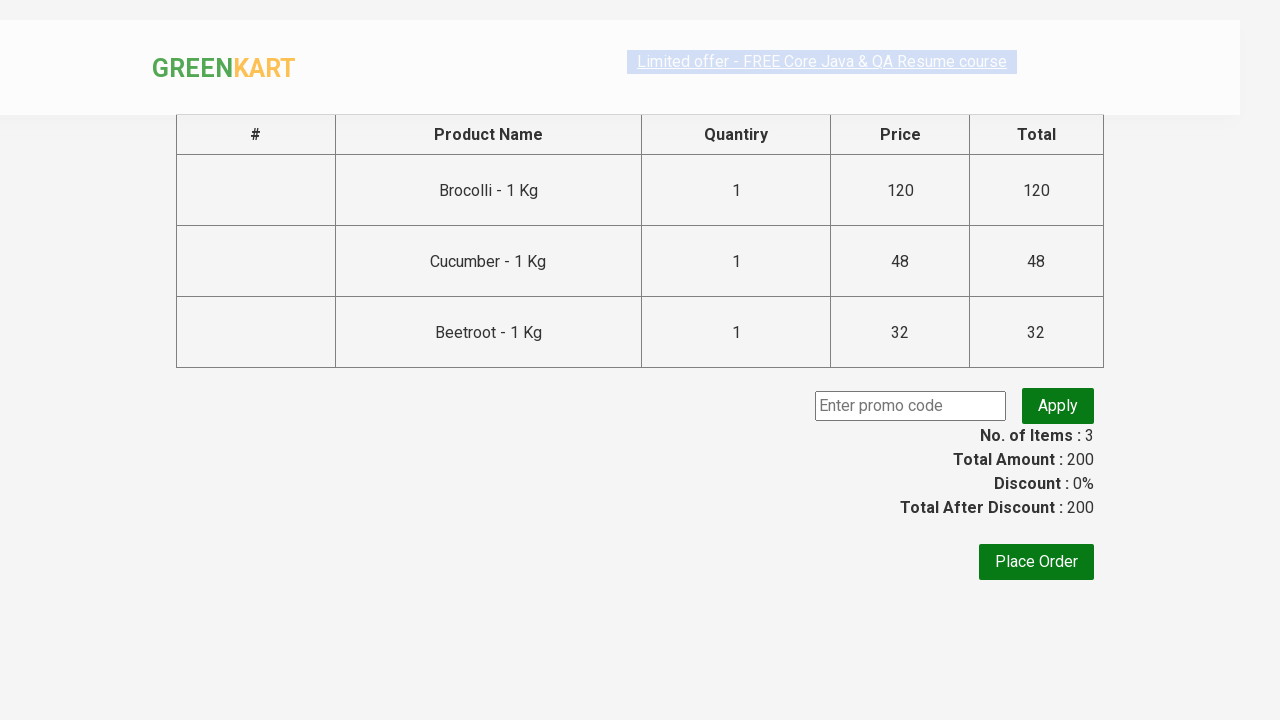

Entered promo code 'rahulshettyacademy' on input.promoCode
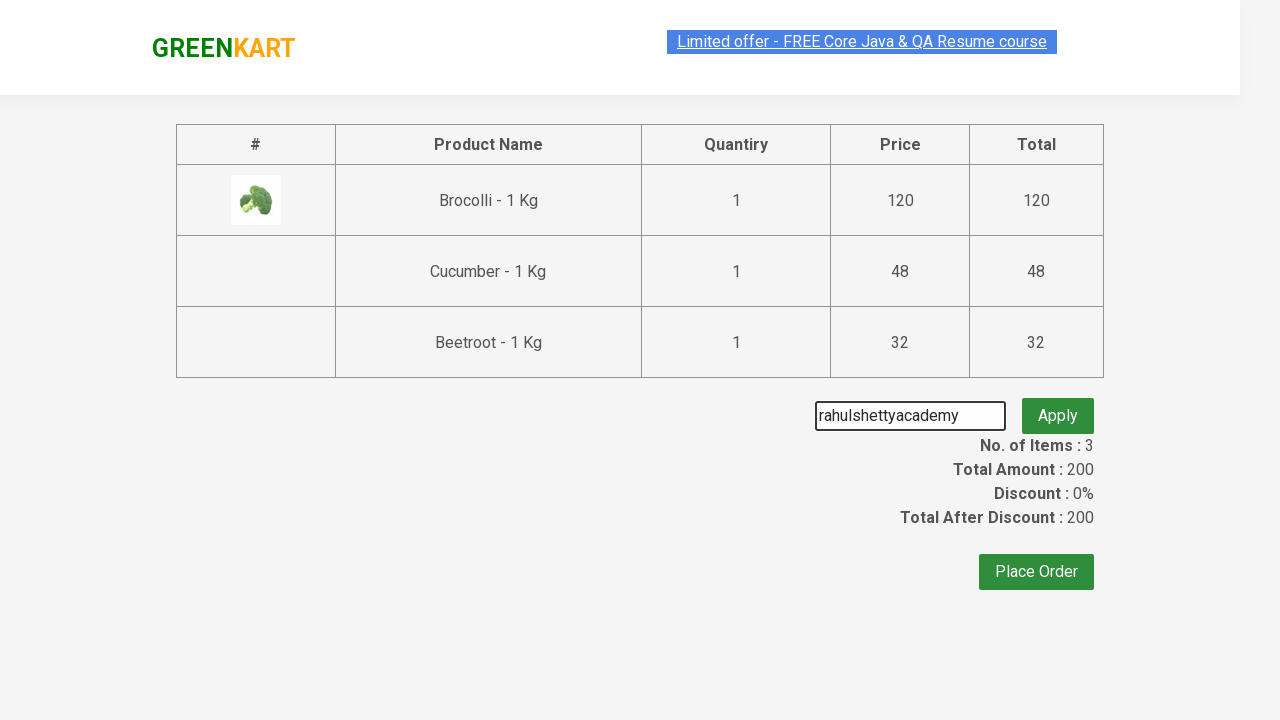

Clicked 'Apply' button to apply promo code at (1058, 406) on button.promoBtn
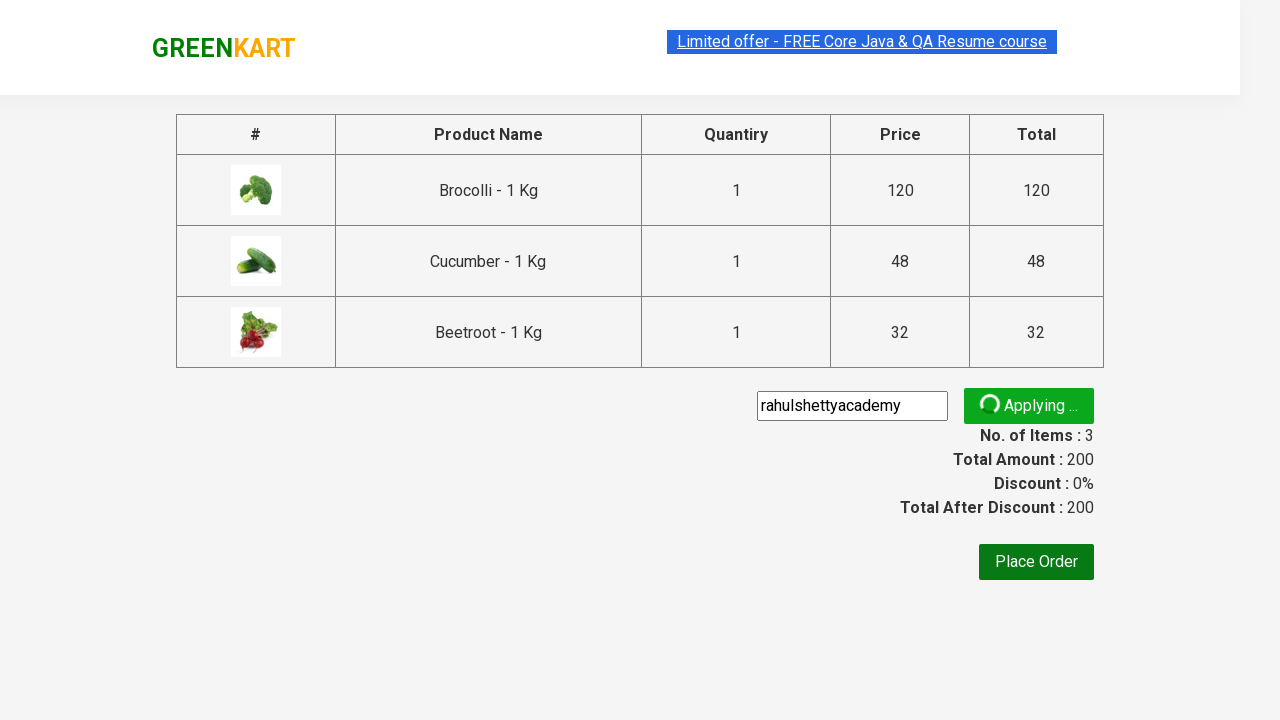

Promo code successfully applied and confirmation displayed
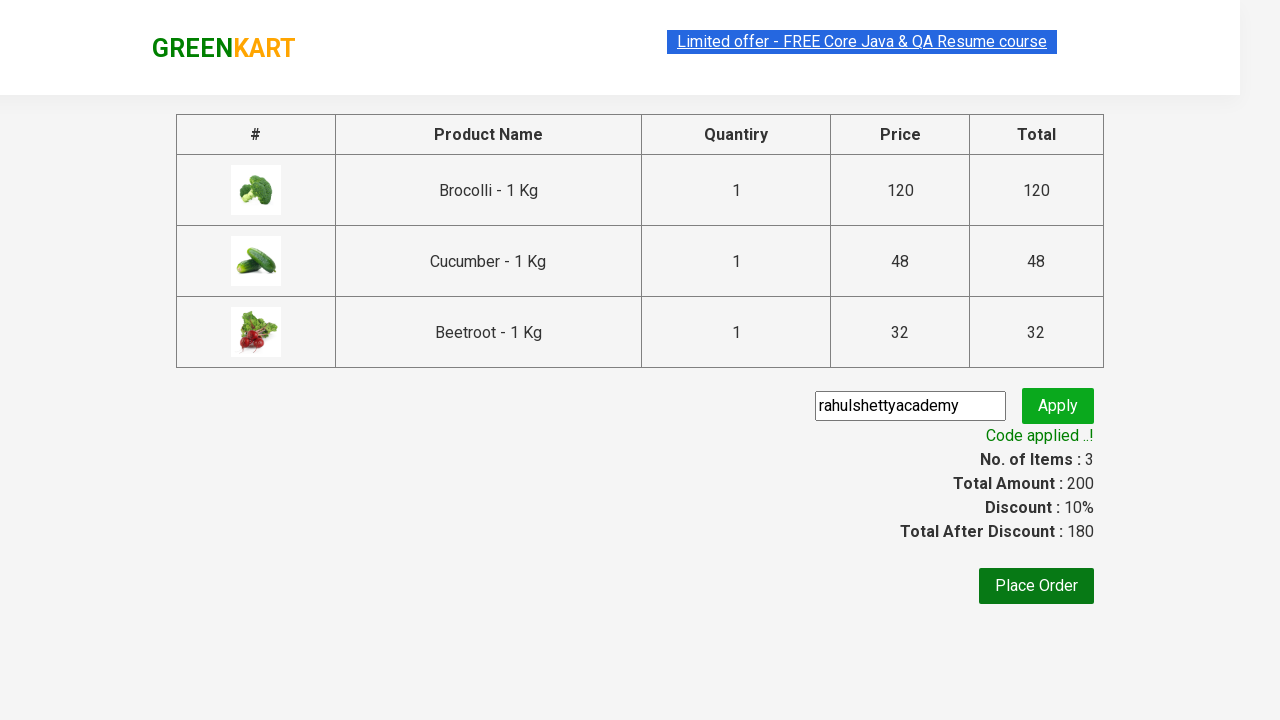

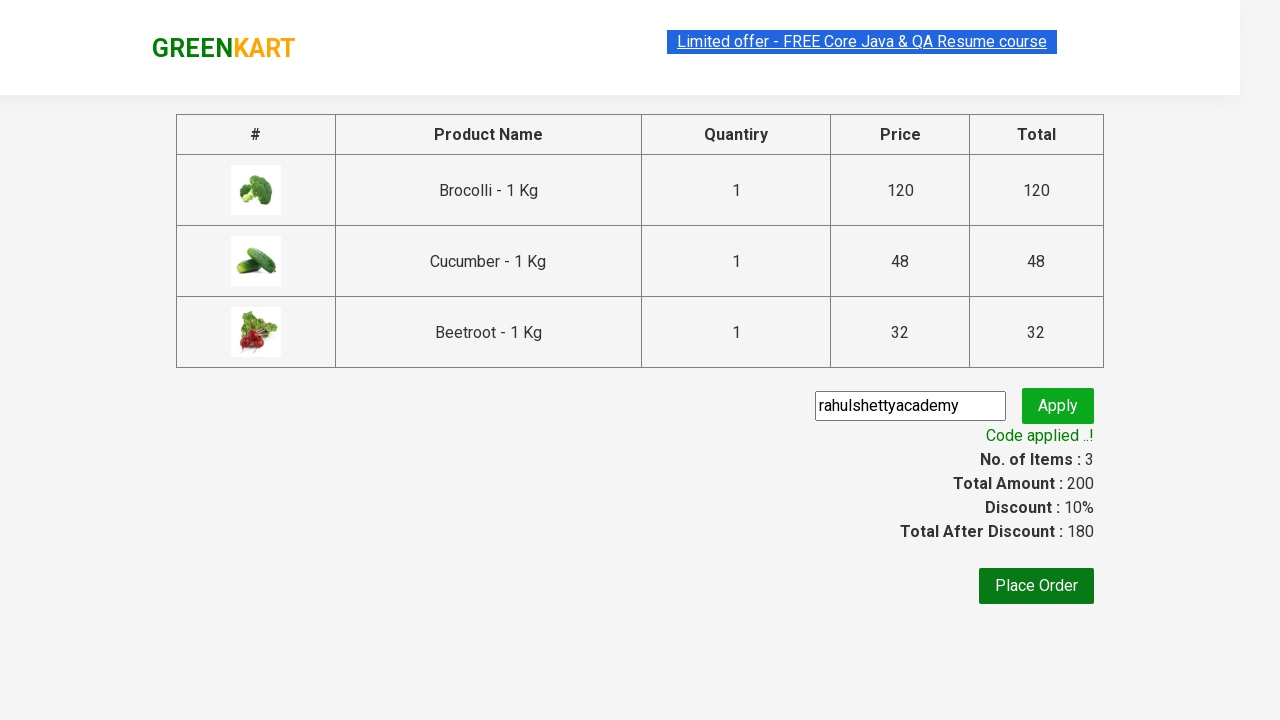